Tests successful form submission with mandatory fields filled (first name, last name, gender, phone number) and closing the confirmation modal

Starting URL: https://demoqa.com

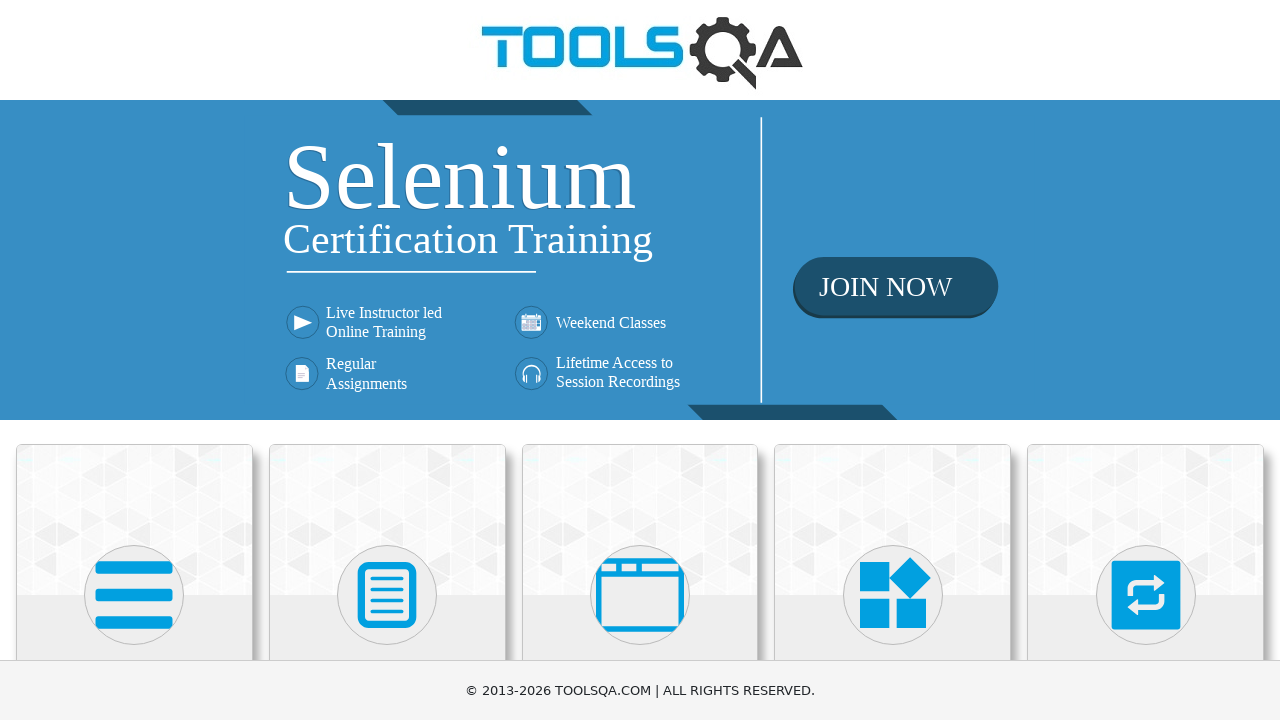

Waited 3 seconds for page to load
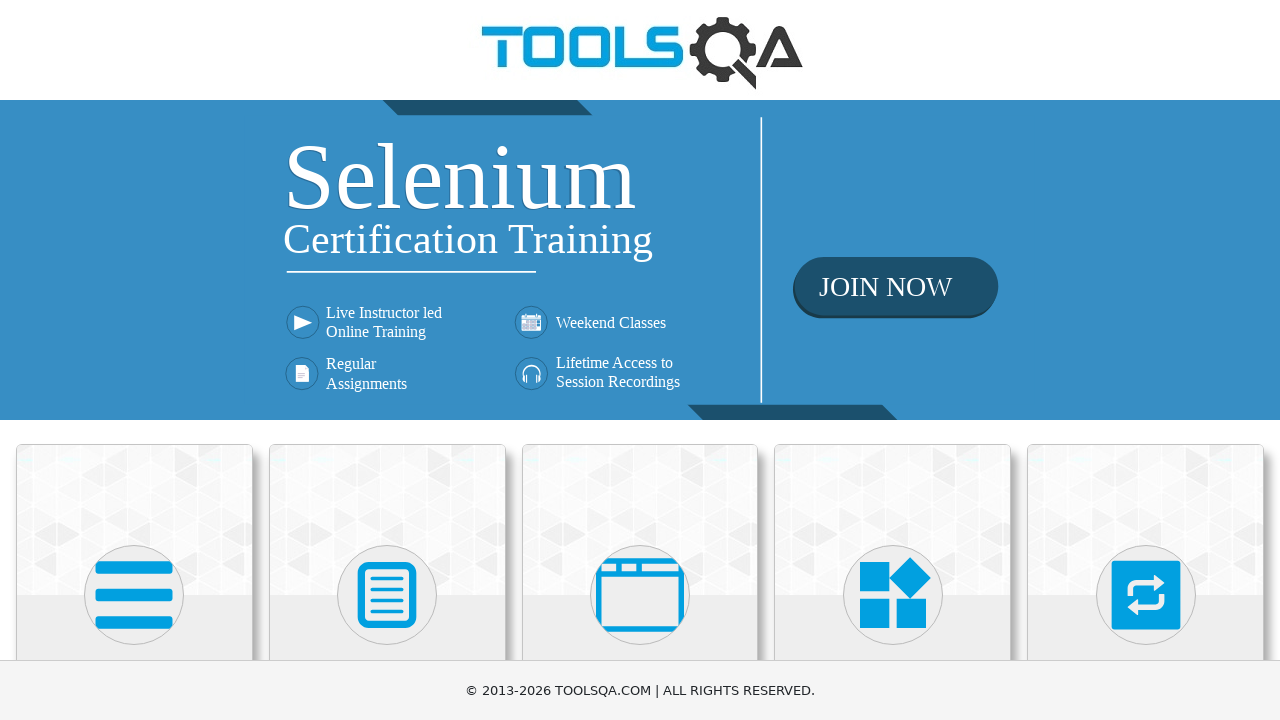

Clicked on Forms card at (387, 520) on div.card:has-text('Forms')
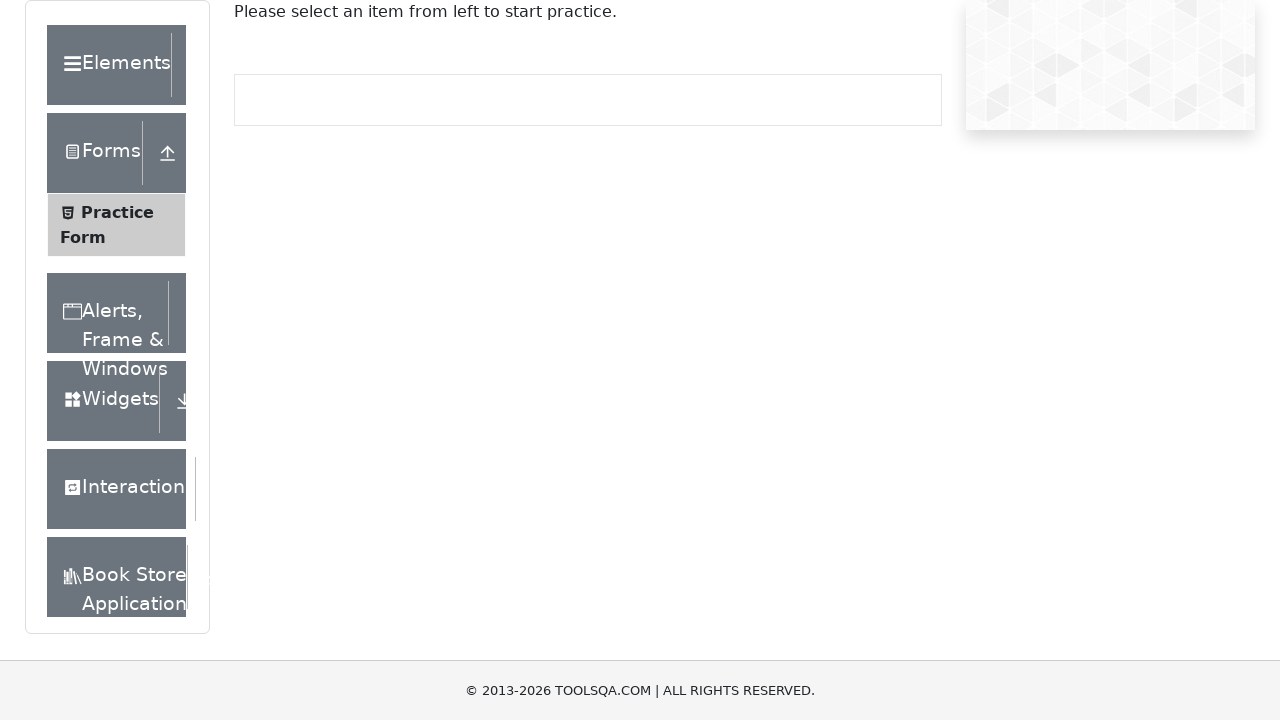

Navigated to Forms page
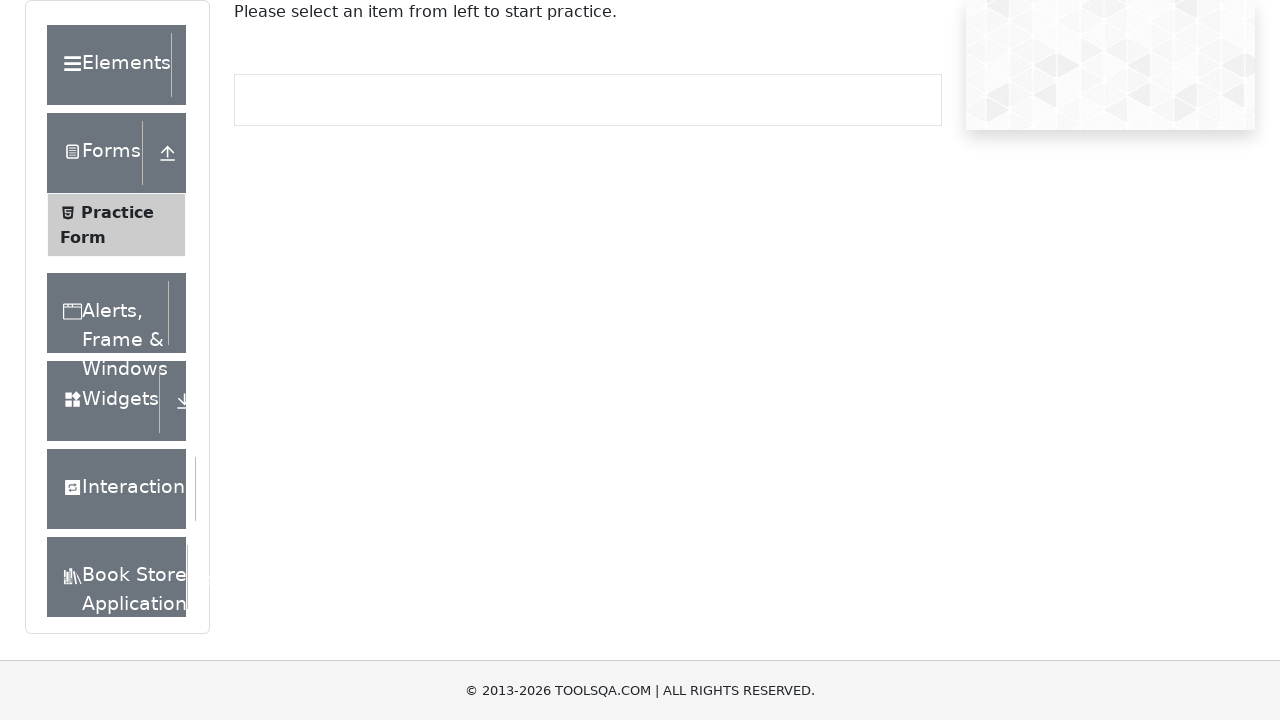

Clicked on Practice Form menu item at (116, 225) on li:has-text('Practice Form')
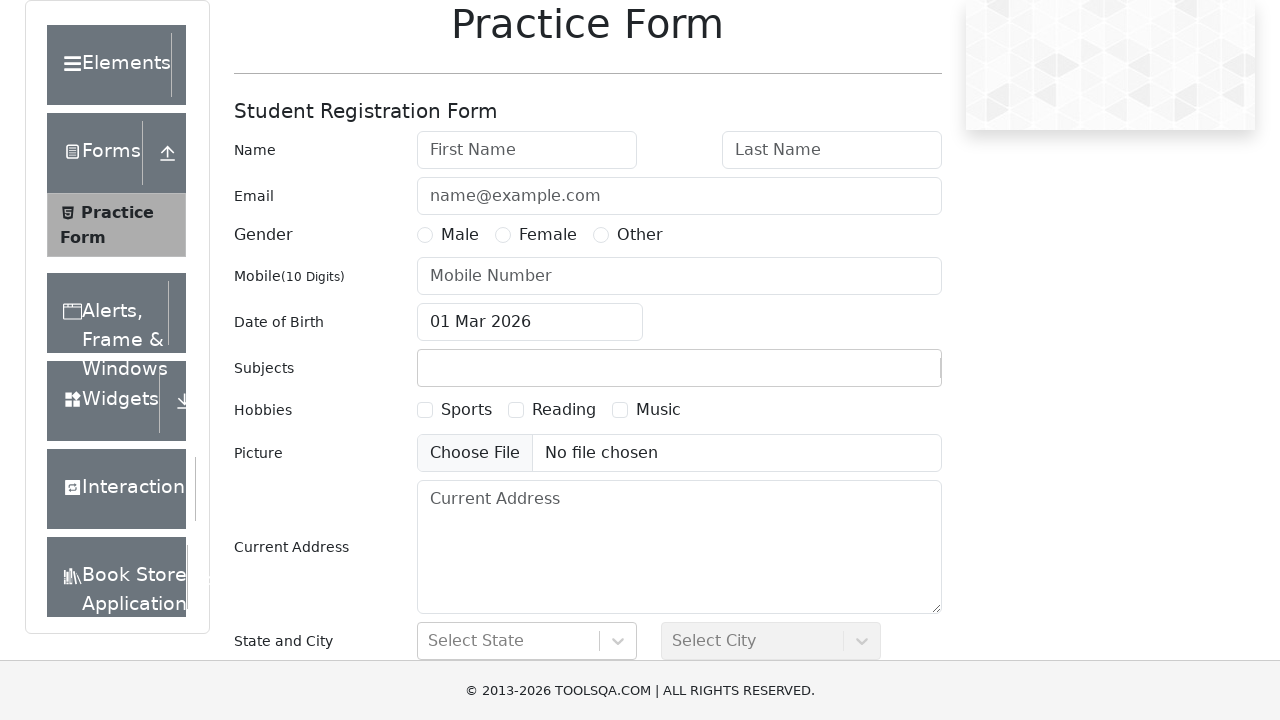

Filled first name field with 'Michael' on #firstName
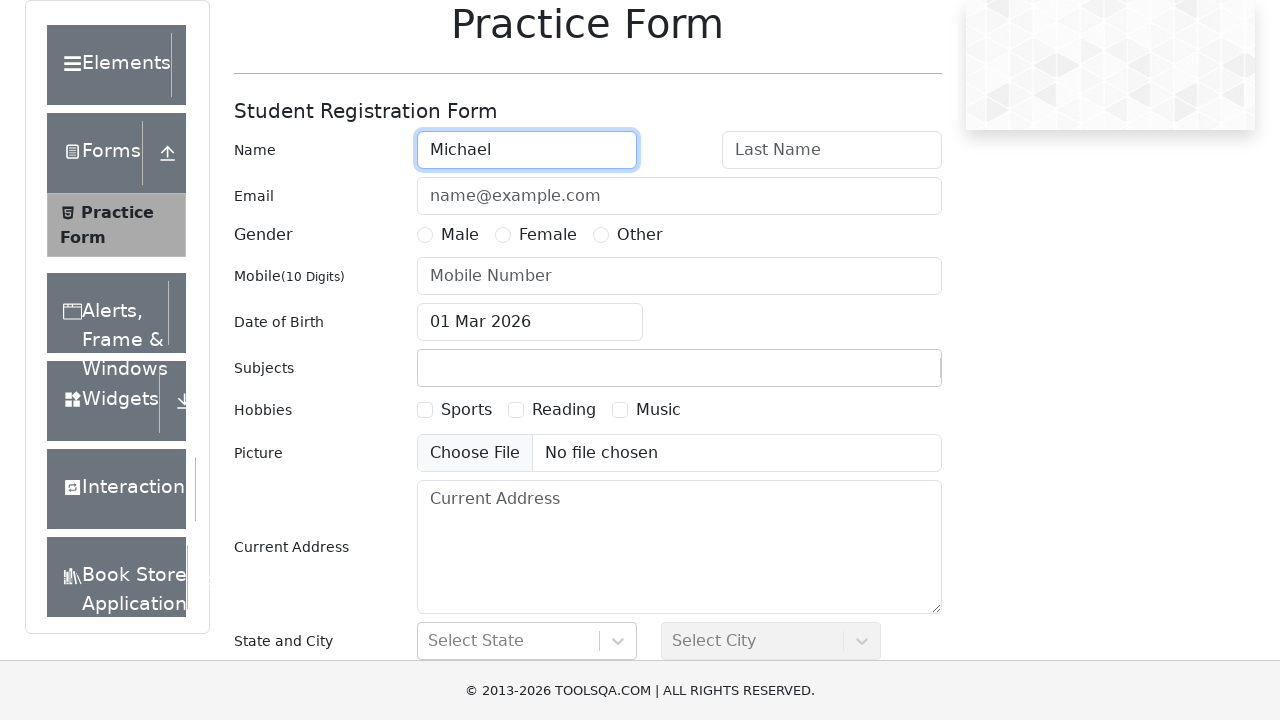

Filled last name field with 'Thompson' on #lastName
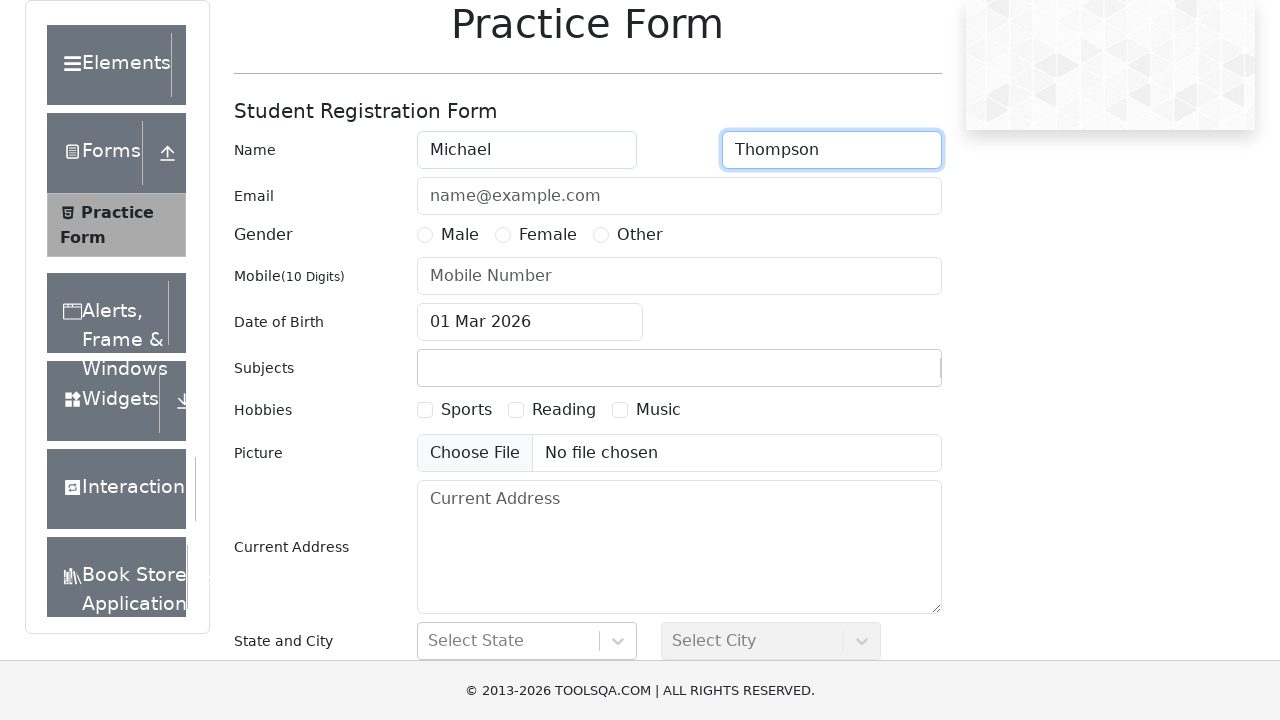

Selected Male gender option at (460, 235) on label[for='gender-radio-1']
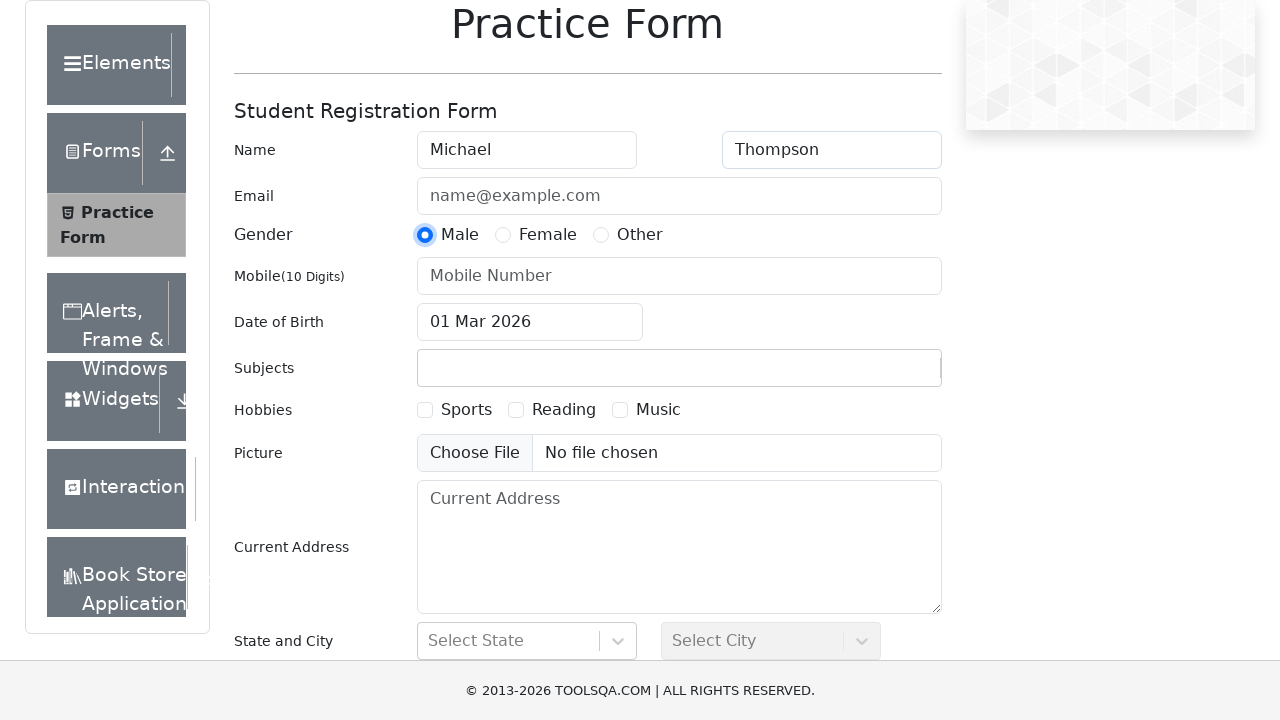

Filled phone number field with '5551234567' on #userNumber
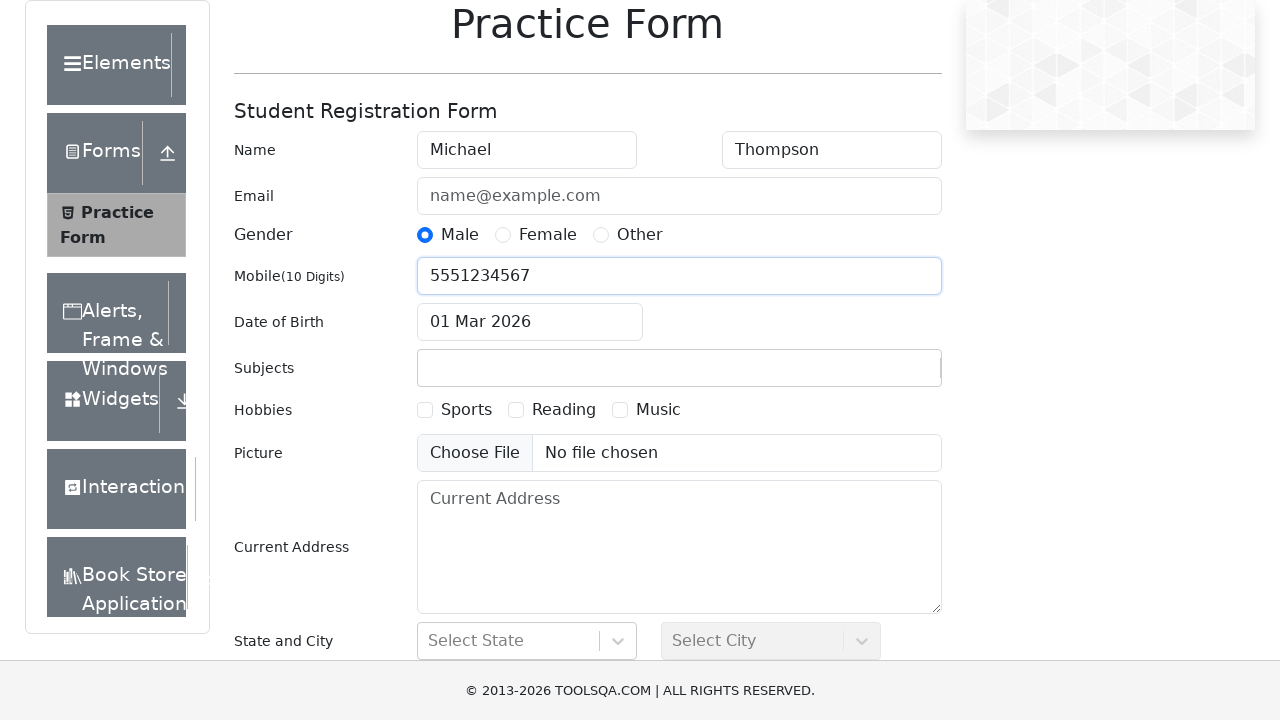

Clicked submit button to submit the form
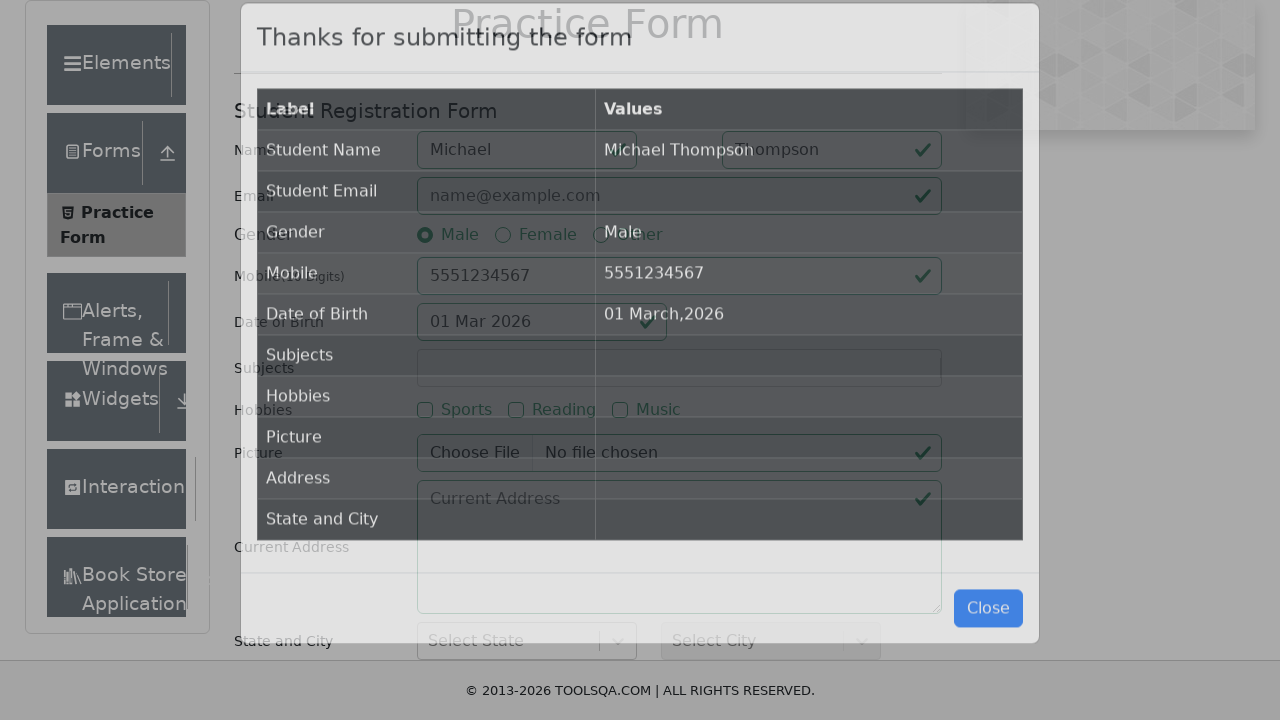

Submission confirmation modal appeared
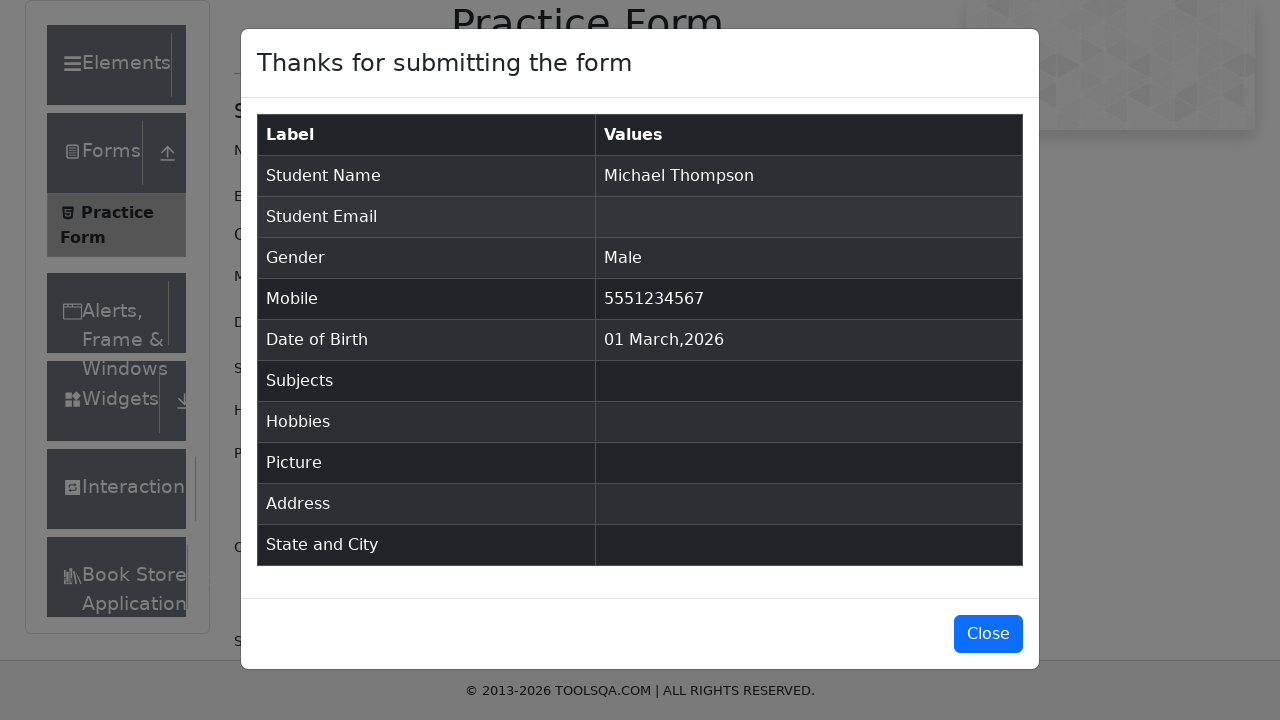

Closed the confirmation modal
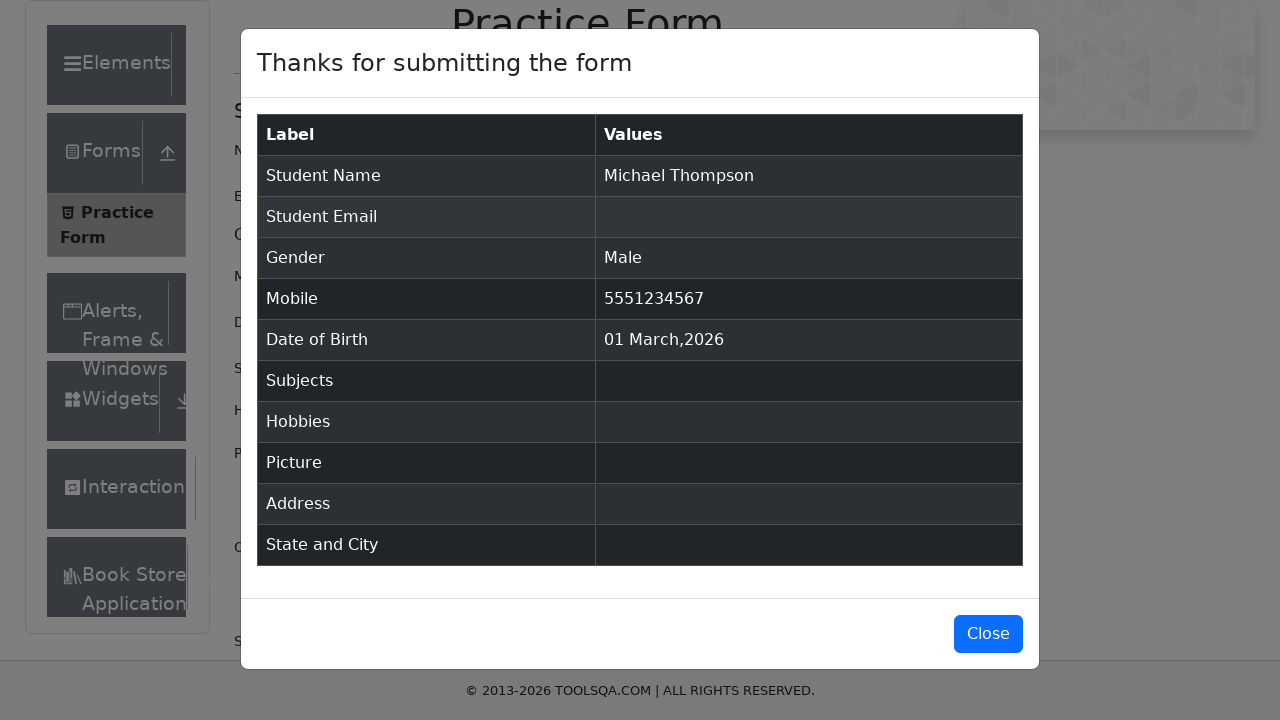

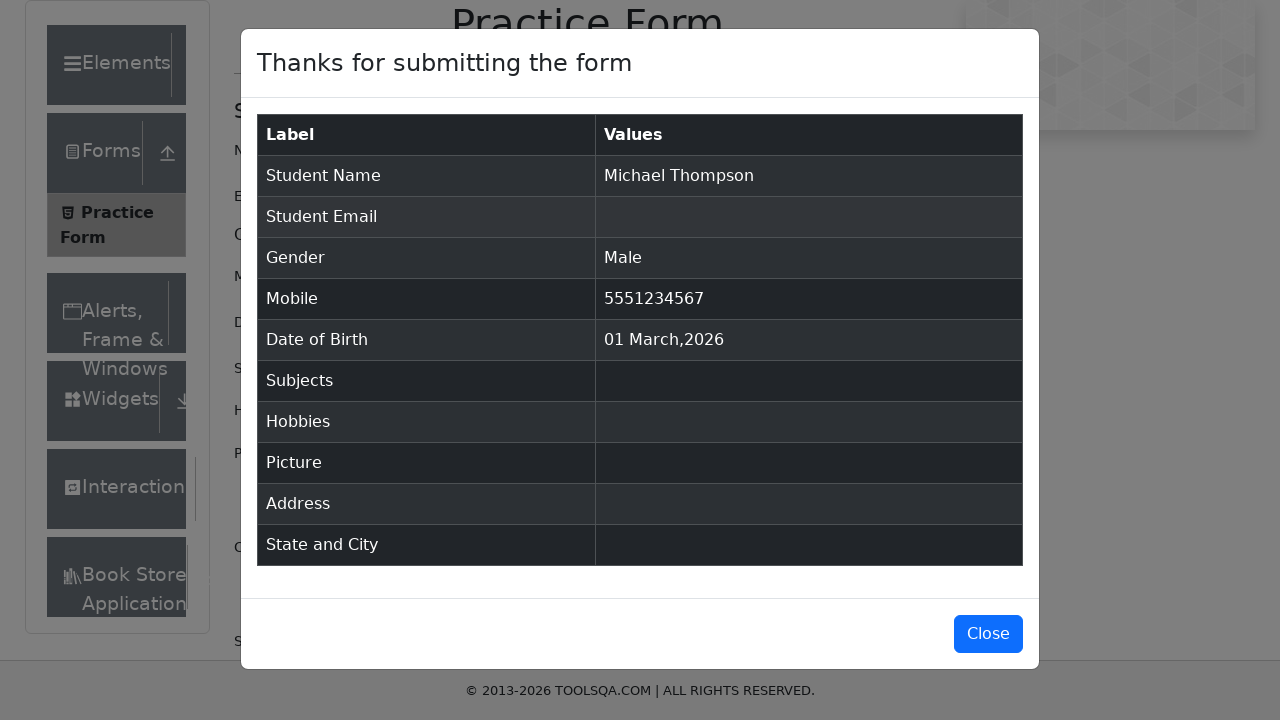